Navigates to the Boulanger website and clears all browser cookies

Starting URL: https://www.boulanger.com/

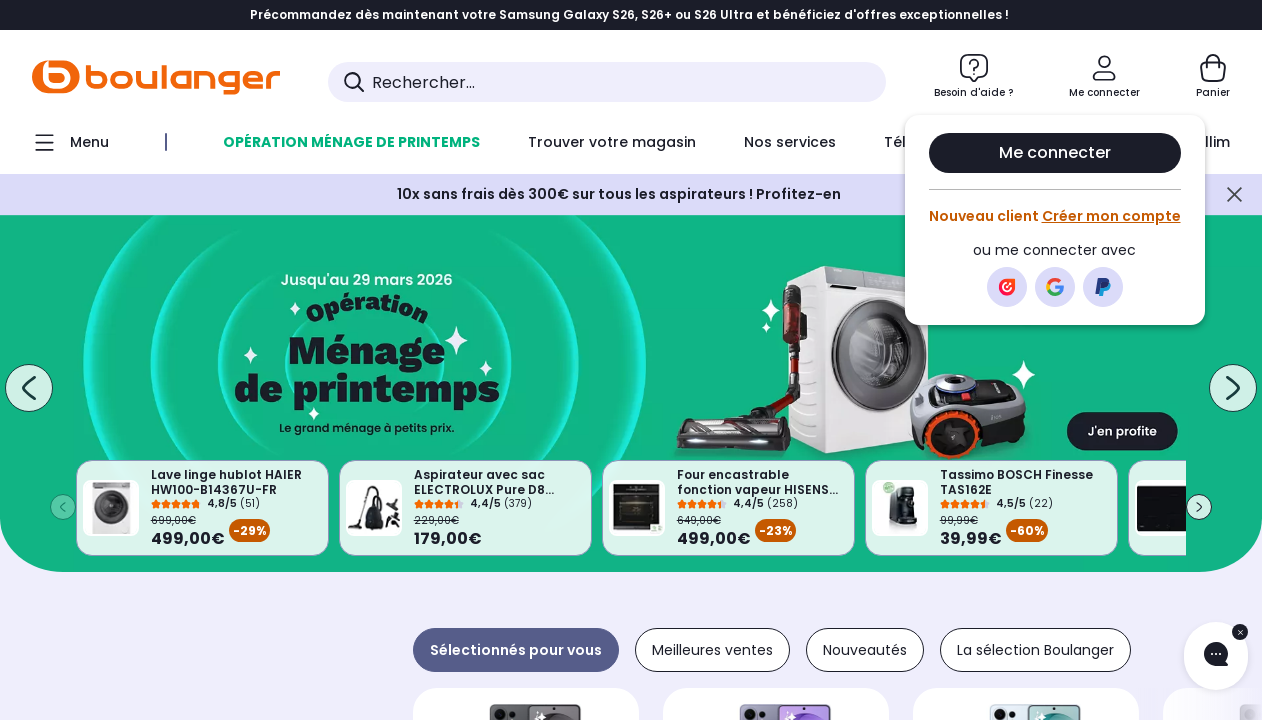

Navigated to Boulanger website
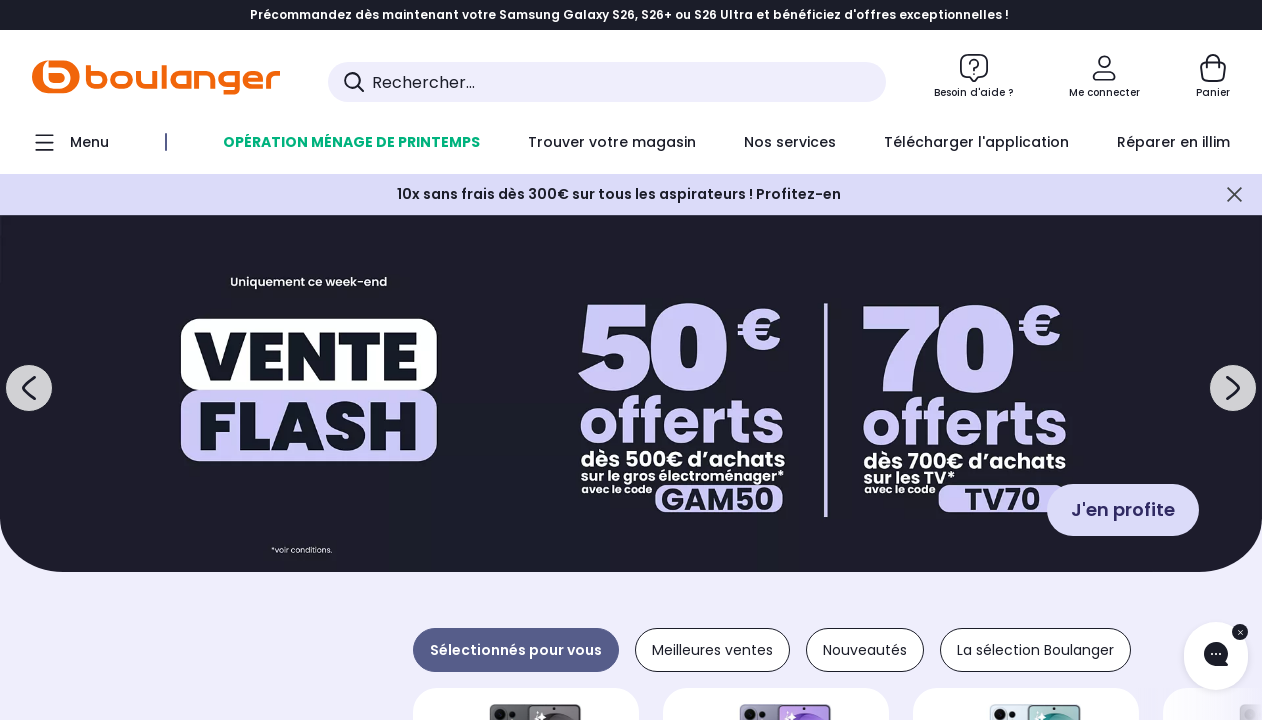

Waited for page DOM content to load
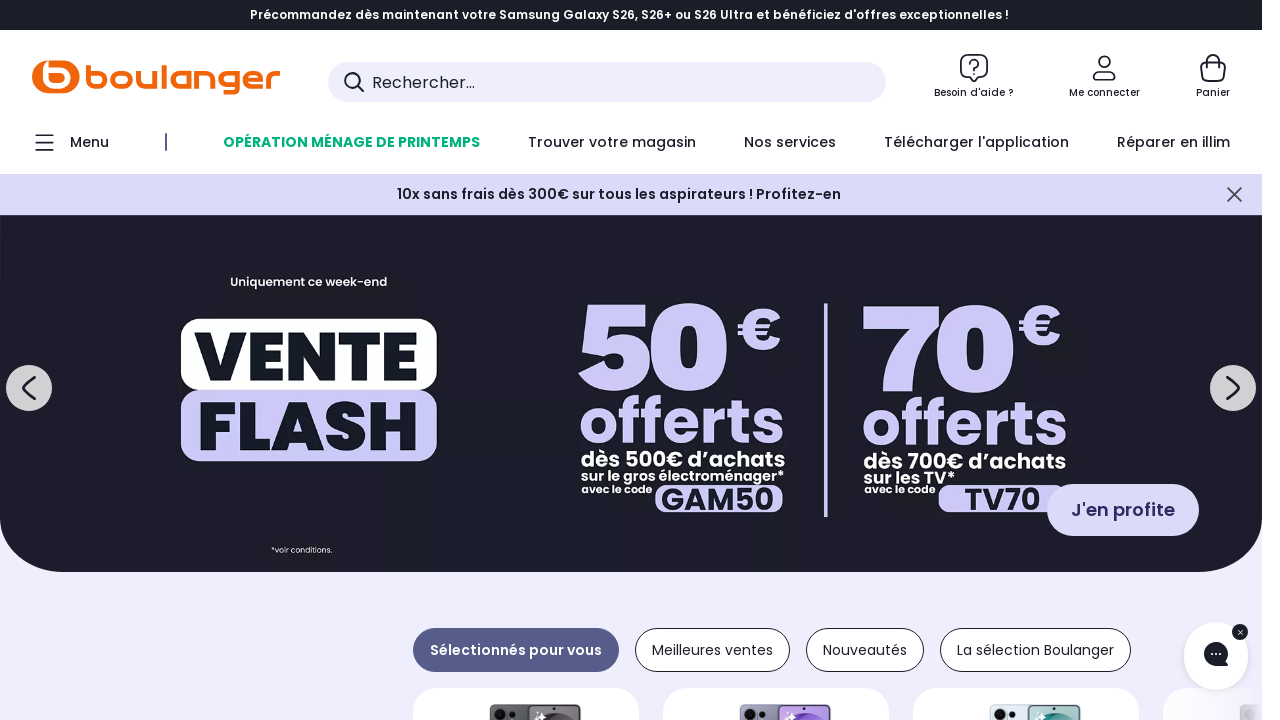

Cleared all browser cookies
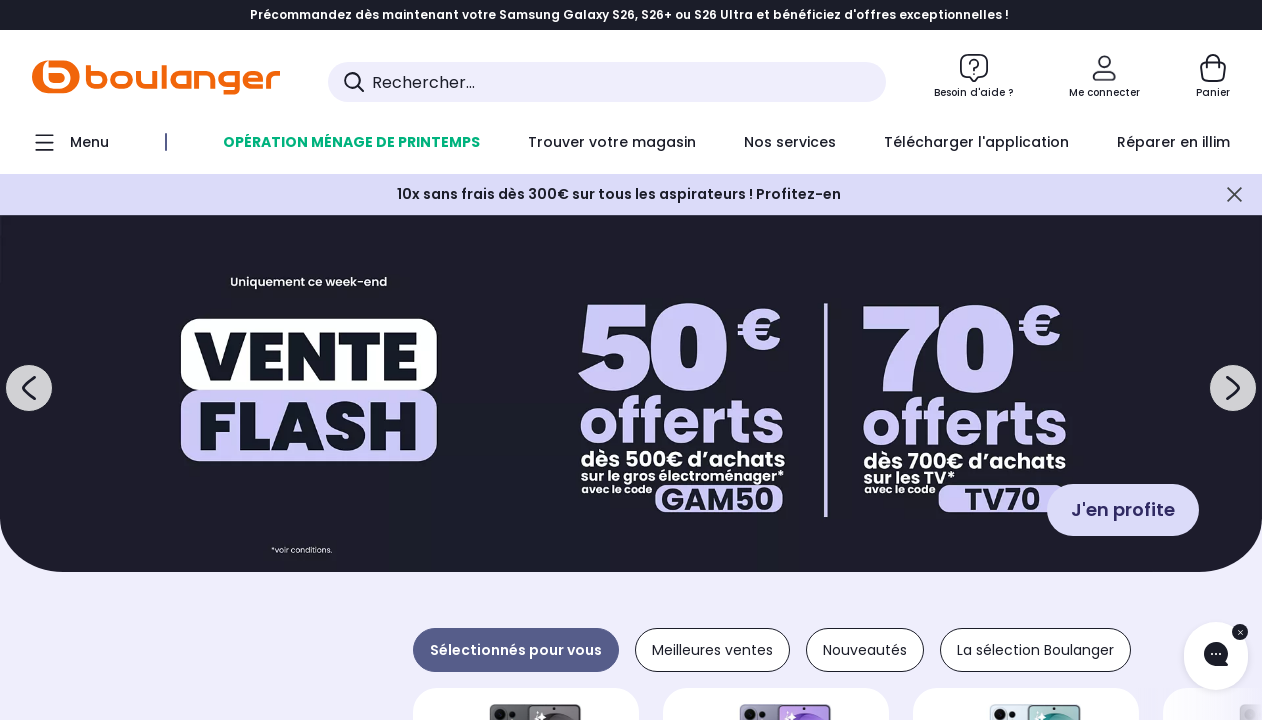

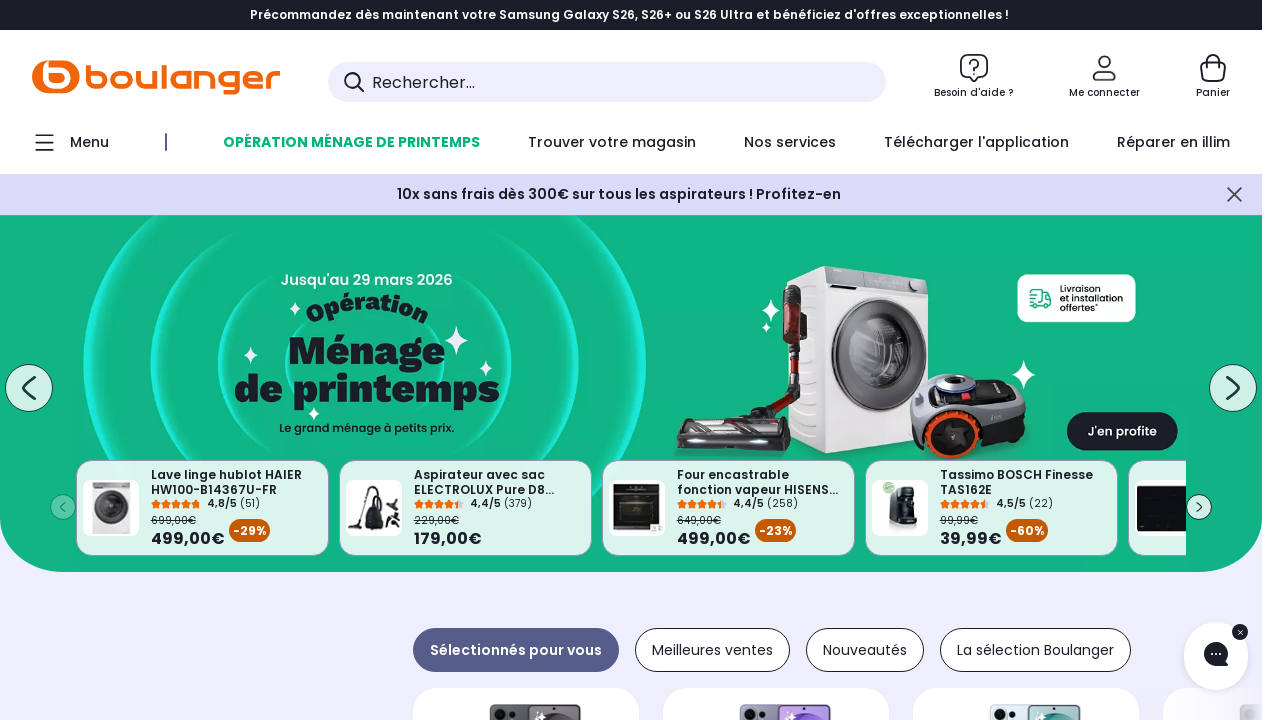